Navigates to Expedia India homepage and retrieves the page title to verify the page loaded correctly

Starting URL: https://www.expedia.co.in/

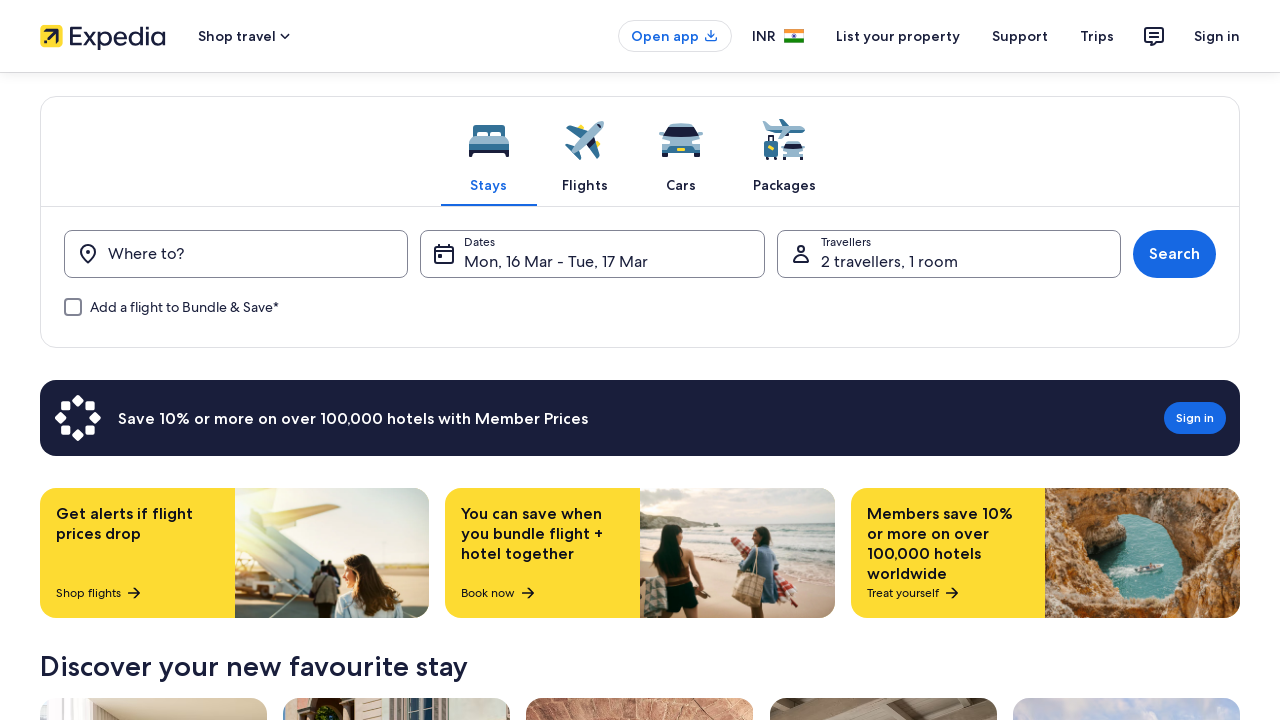

Navigated to Expedia India homepage
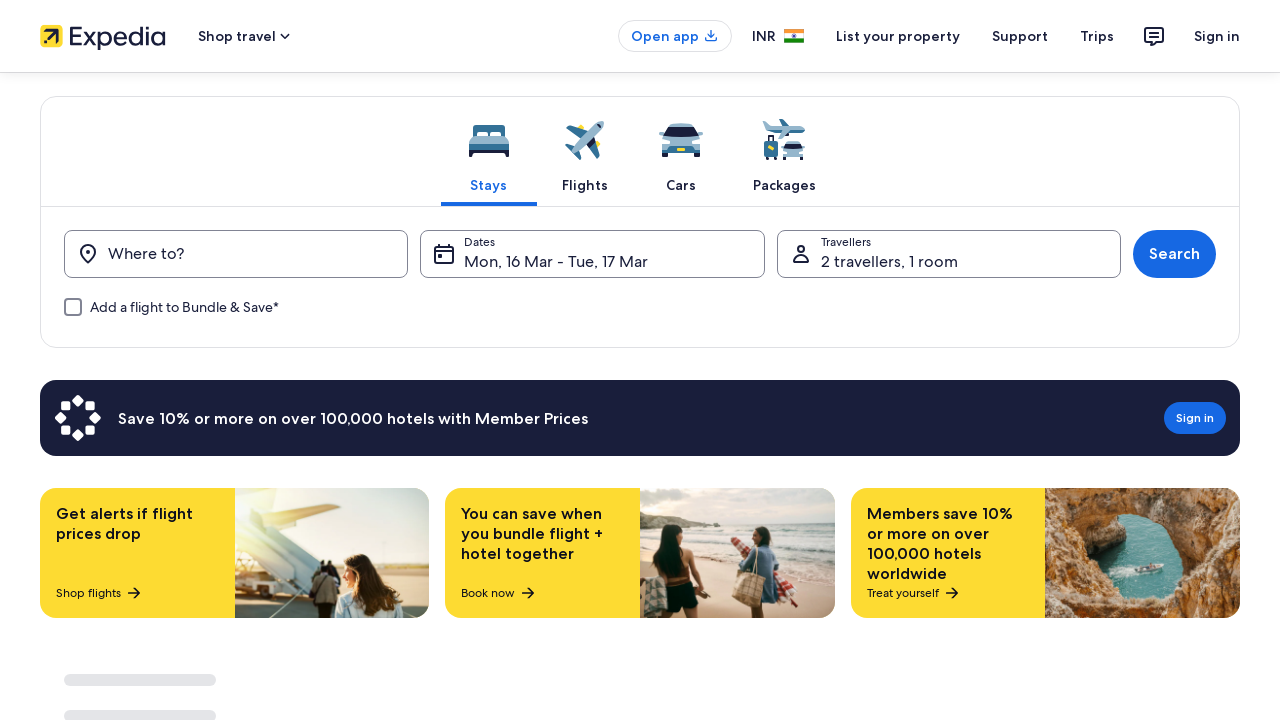

Page DOM content loaded
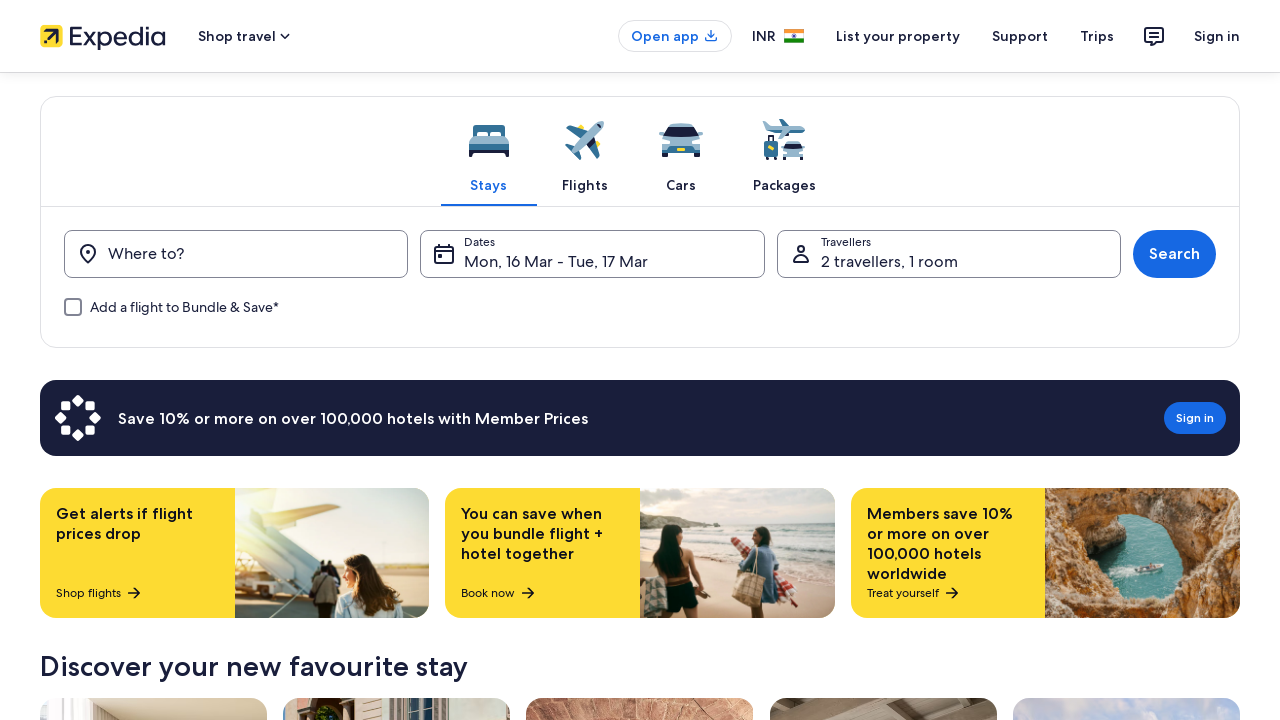

Retrieved page title: Expedia Travel: Vacations, Cheap Flights, Airline Tickets & Airfares
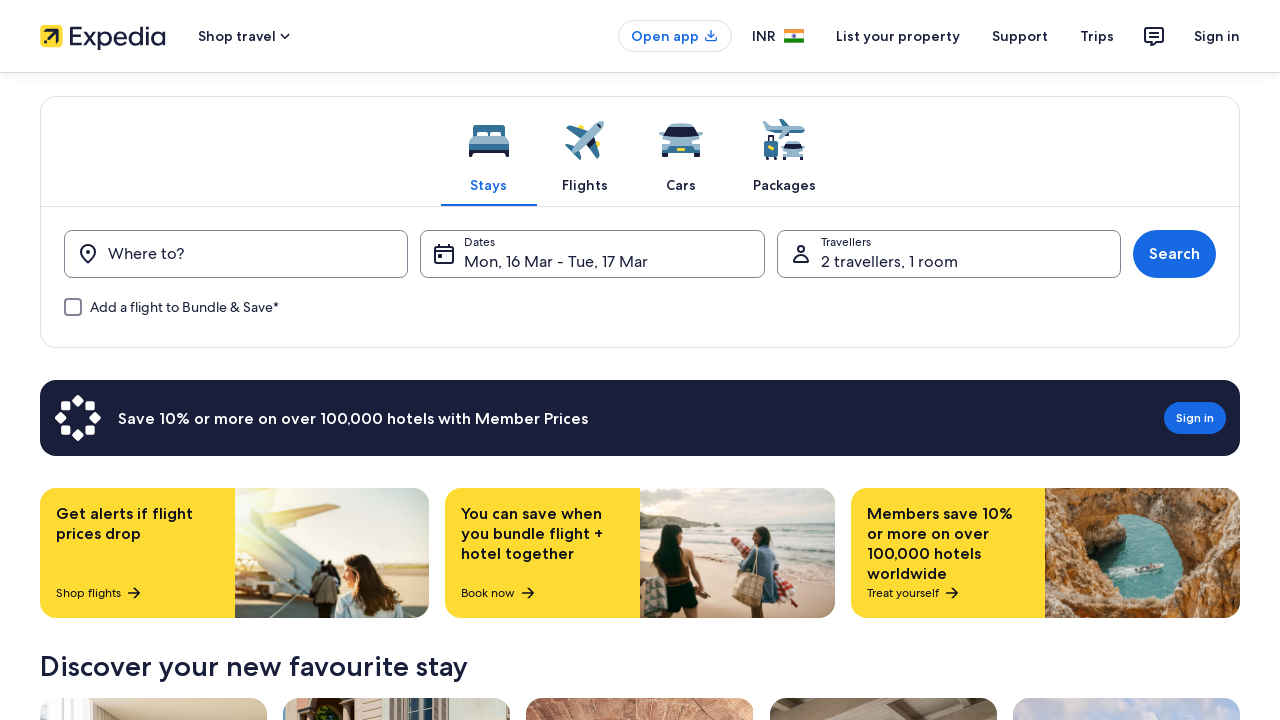

Verified that 'Expedia' is present in page title
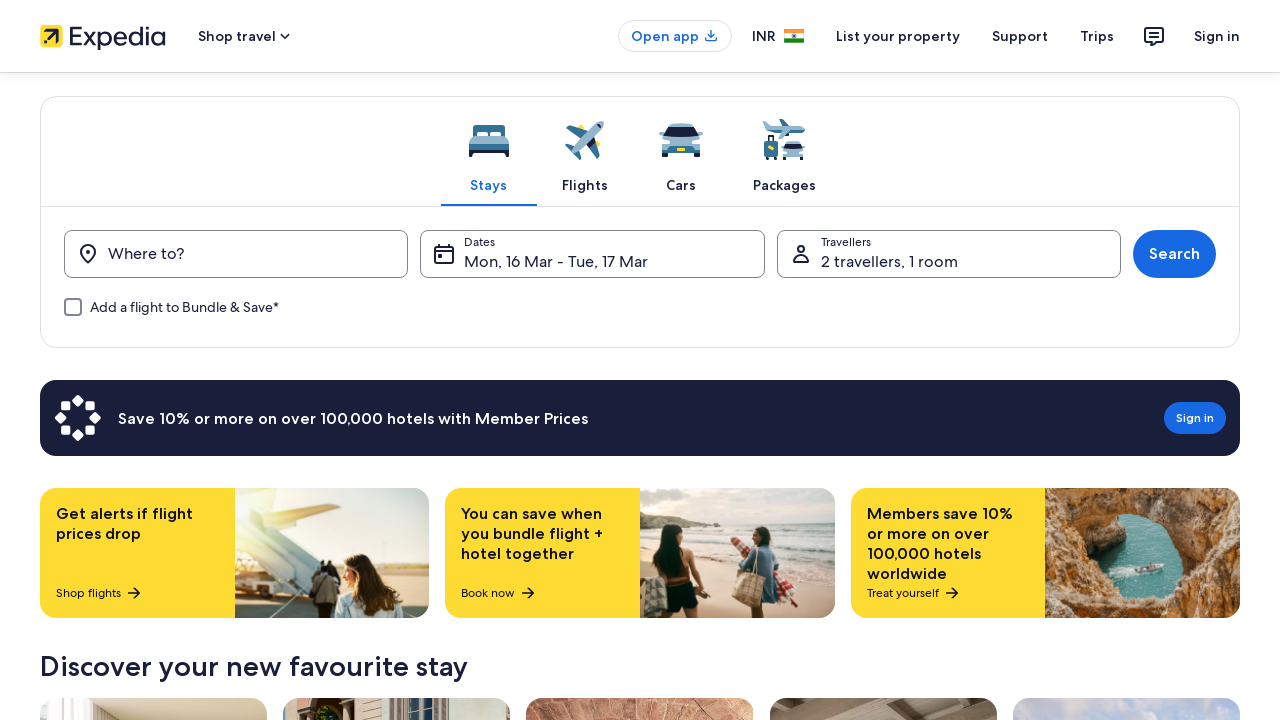

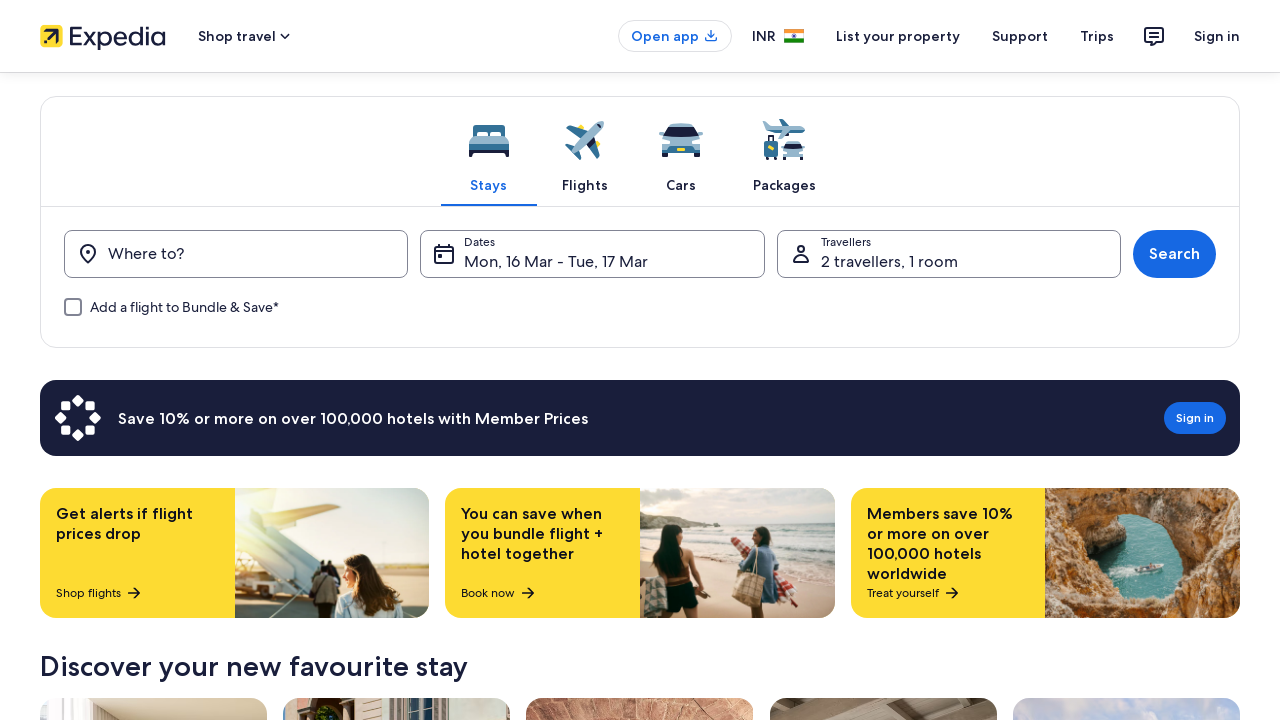